Tests React Semantic UI dropdown by selecting a friend option from a custom dropdown component.

Starting URL: https://react.semantic-ui.com/maximize/dropdown-example-selection/

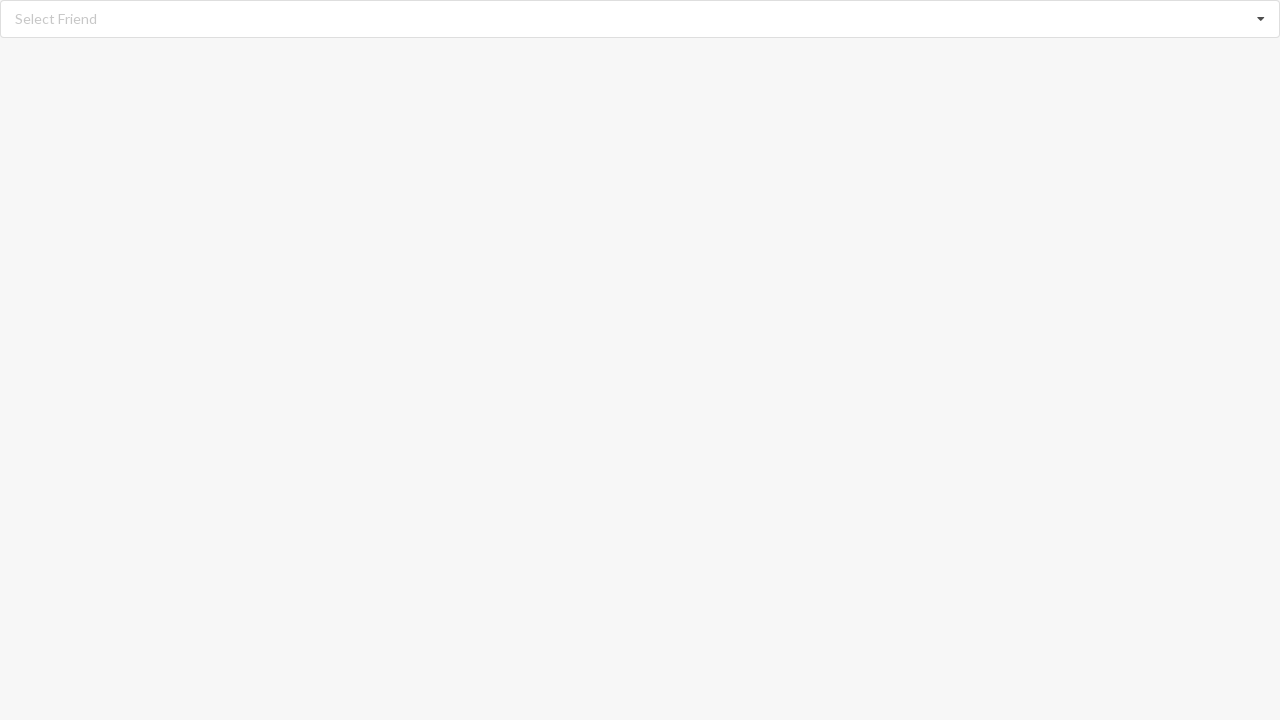

Clicked dropdown icon to open the React Semantic UI dropdown at (1261, 19) on i.dropdown.icon
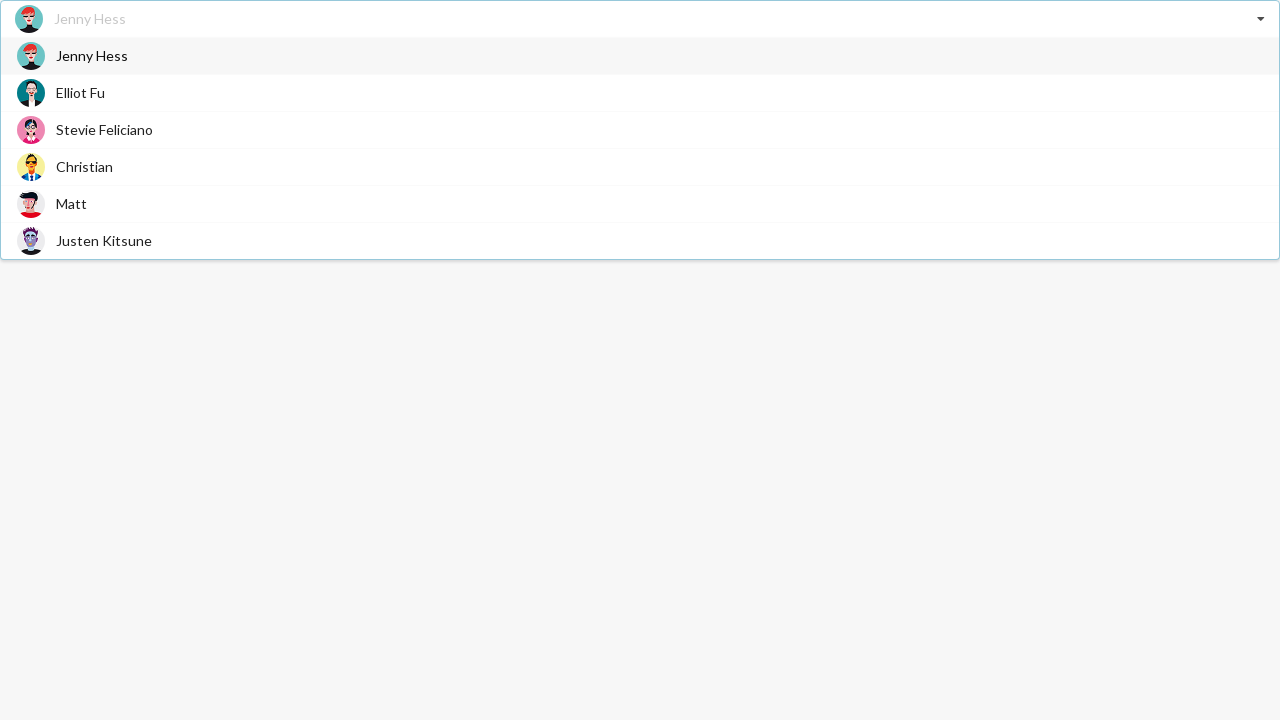

Dropdown options loaded and became visible
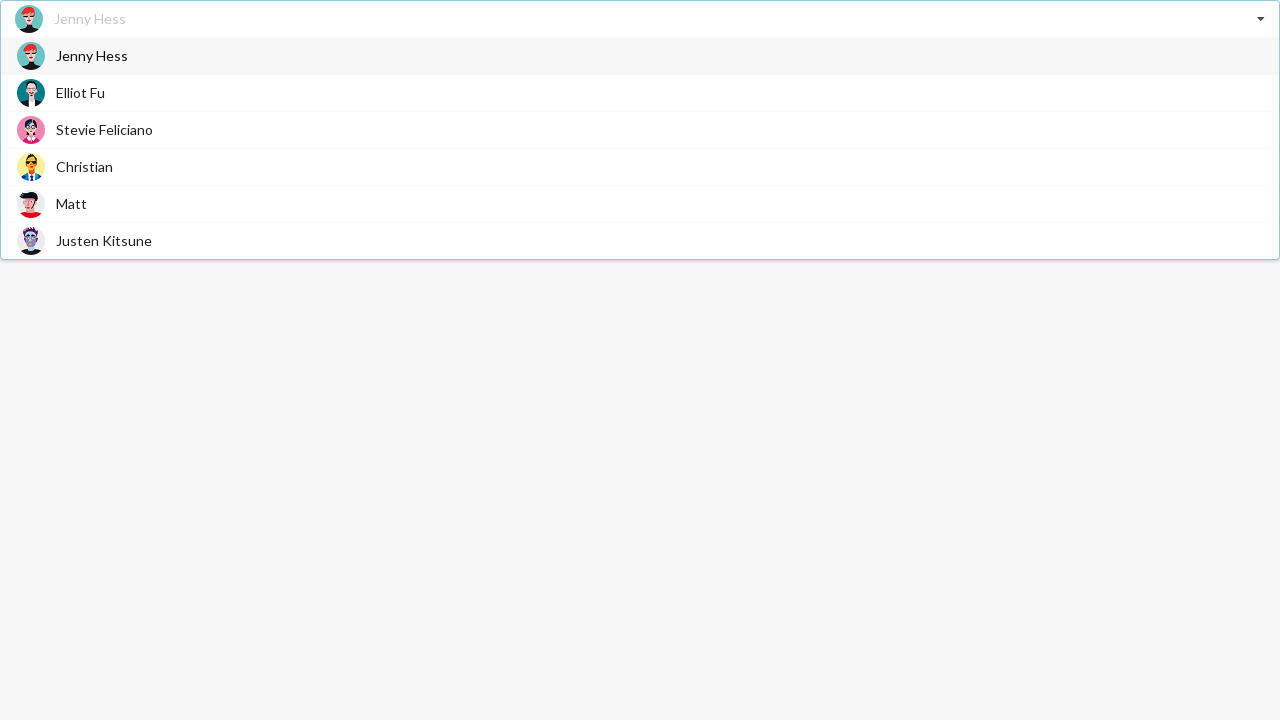

Selected 'Justen Kitsune' from the dropdown options at (104, 240) on div[role='option'] span:has-text('Justen Kitsune')
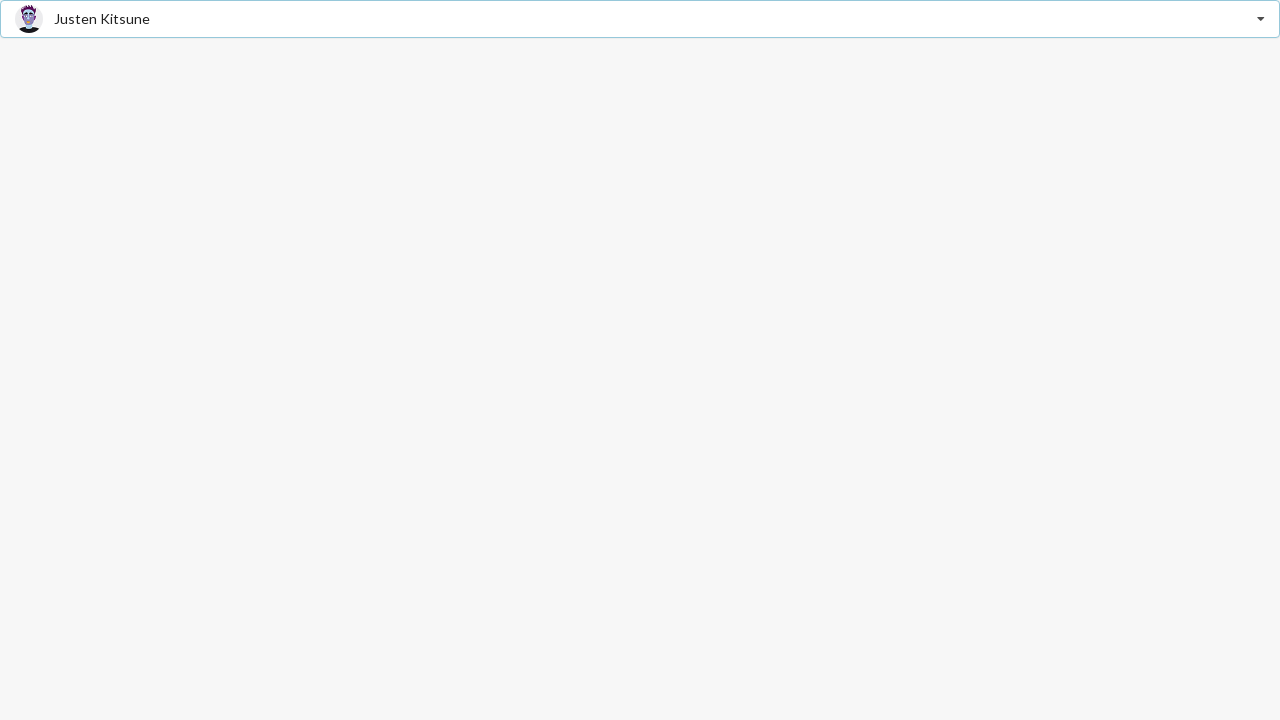

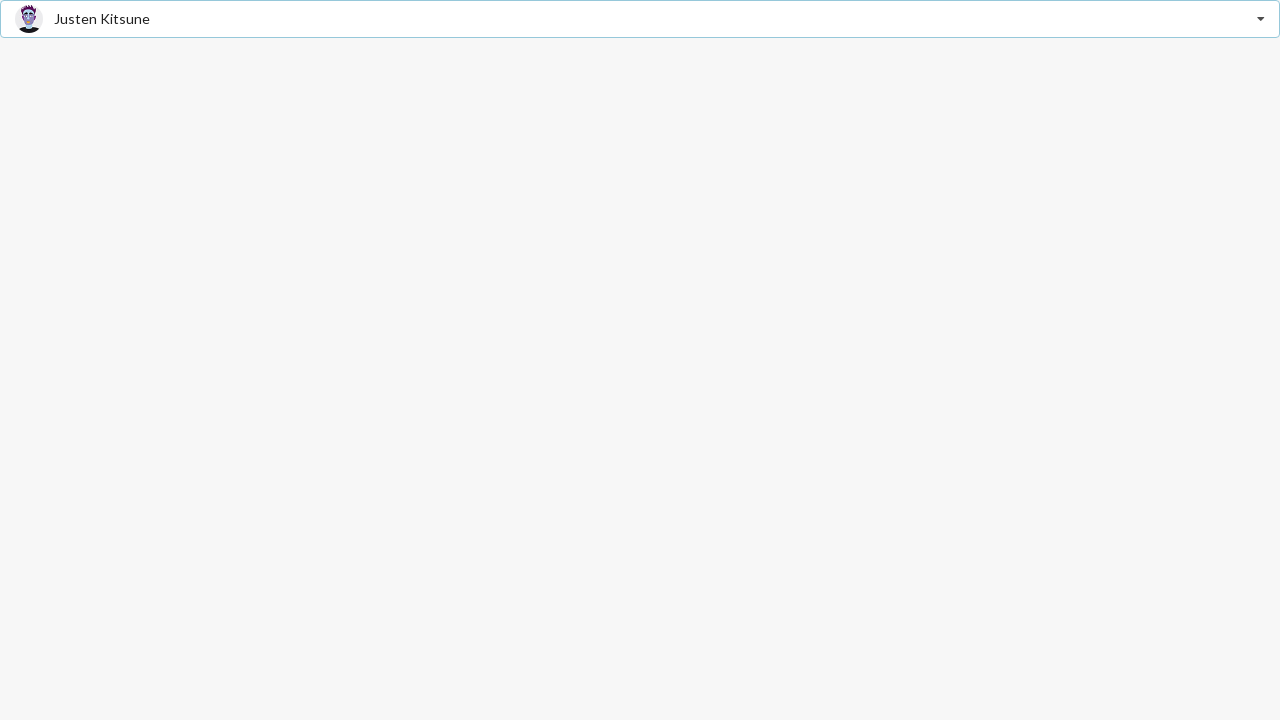